Tests that clicking the Due column header twice sorts the numeric values in descending order

Starting URL: http://the-internet.herokuapp.com/tables

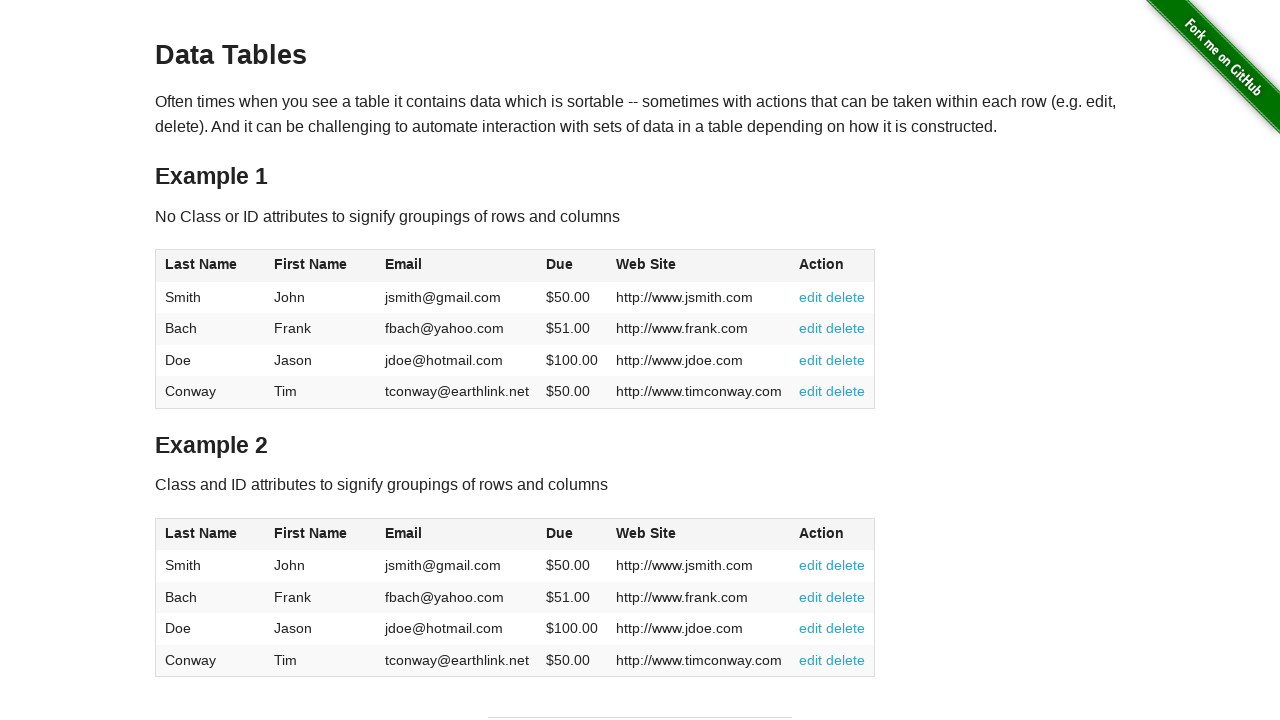

Clicked Due column header first time to sort ascending at (572, 266) on #table1 thead tr th:nth-of-type(4)
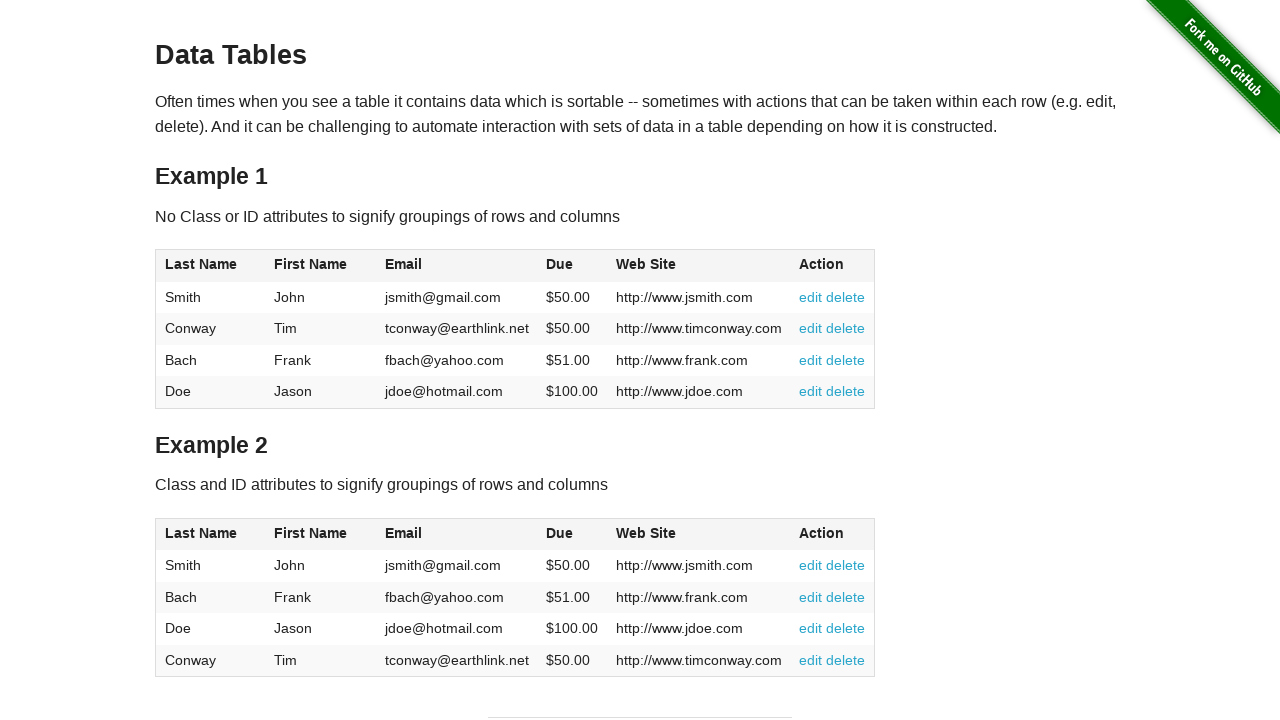

Clicked Due column header second time to sort descending at (572, 266) on #table1 thead tr th:nth-of-type(4)
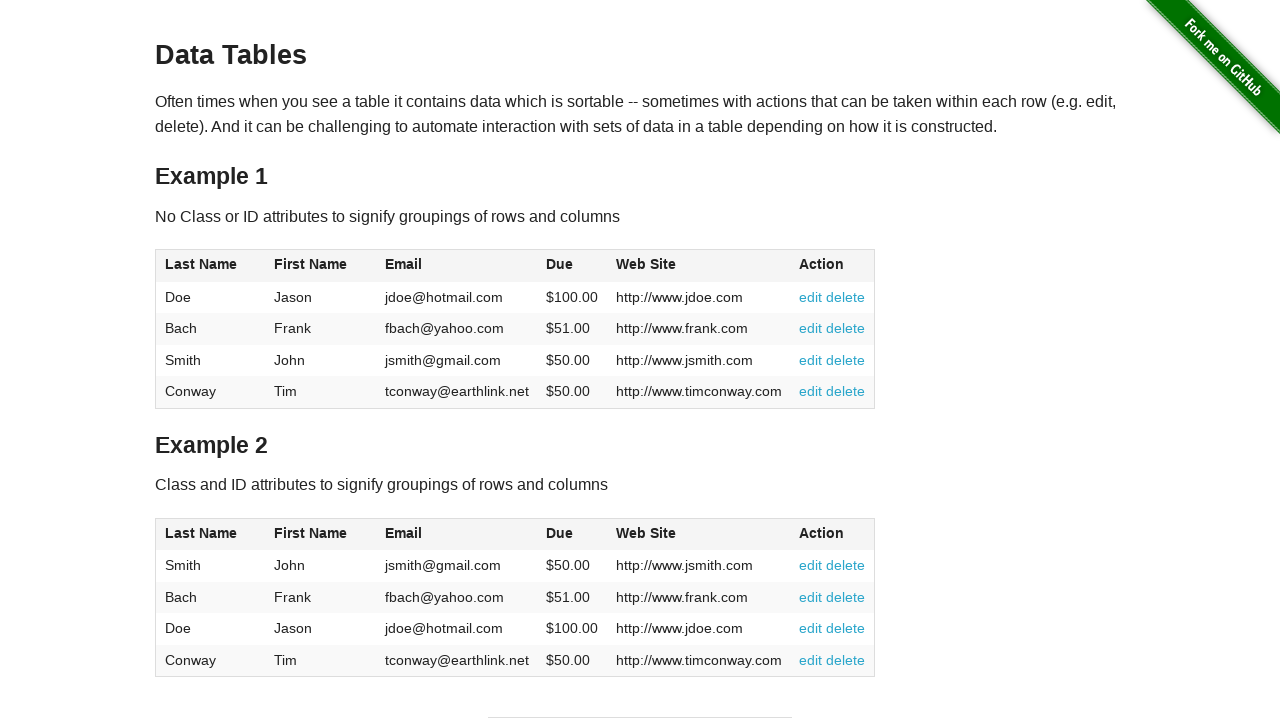

Table data loaded and descending sort applied
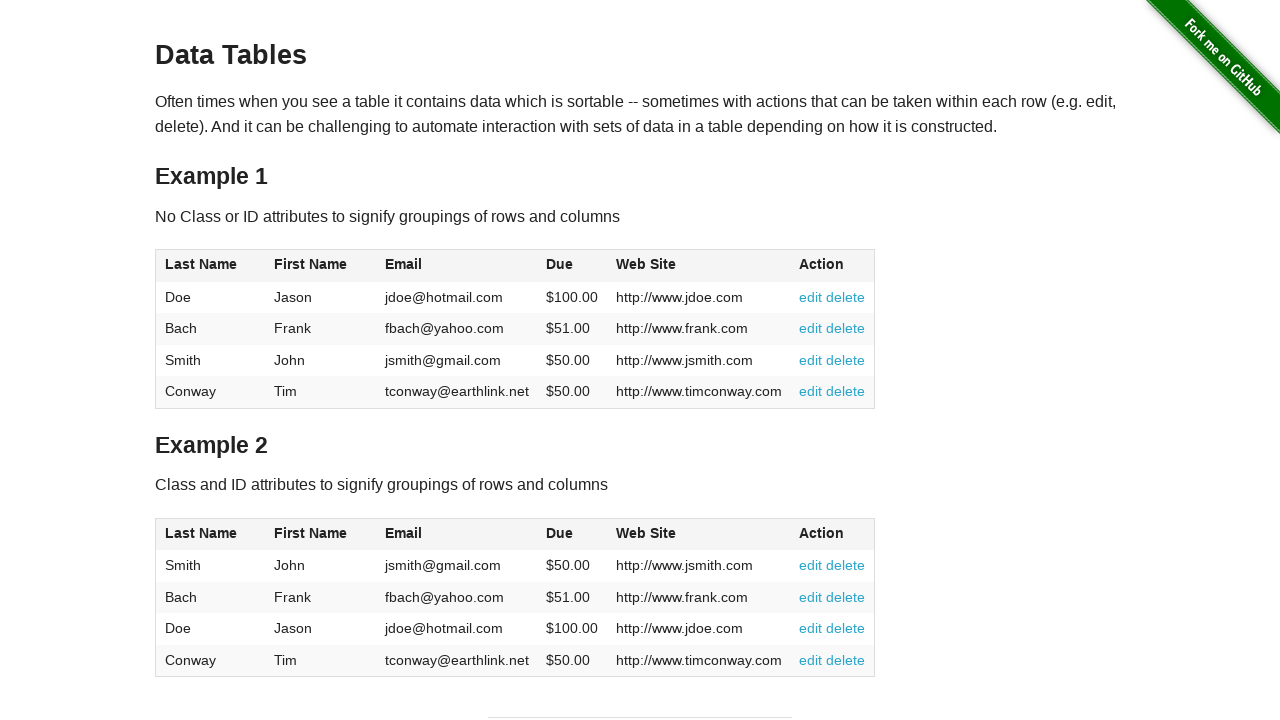

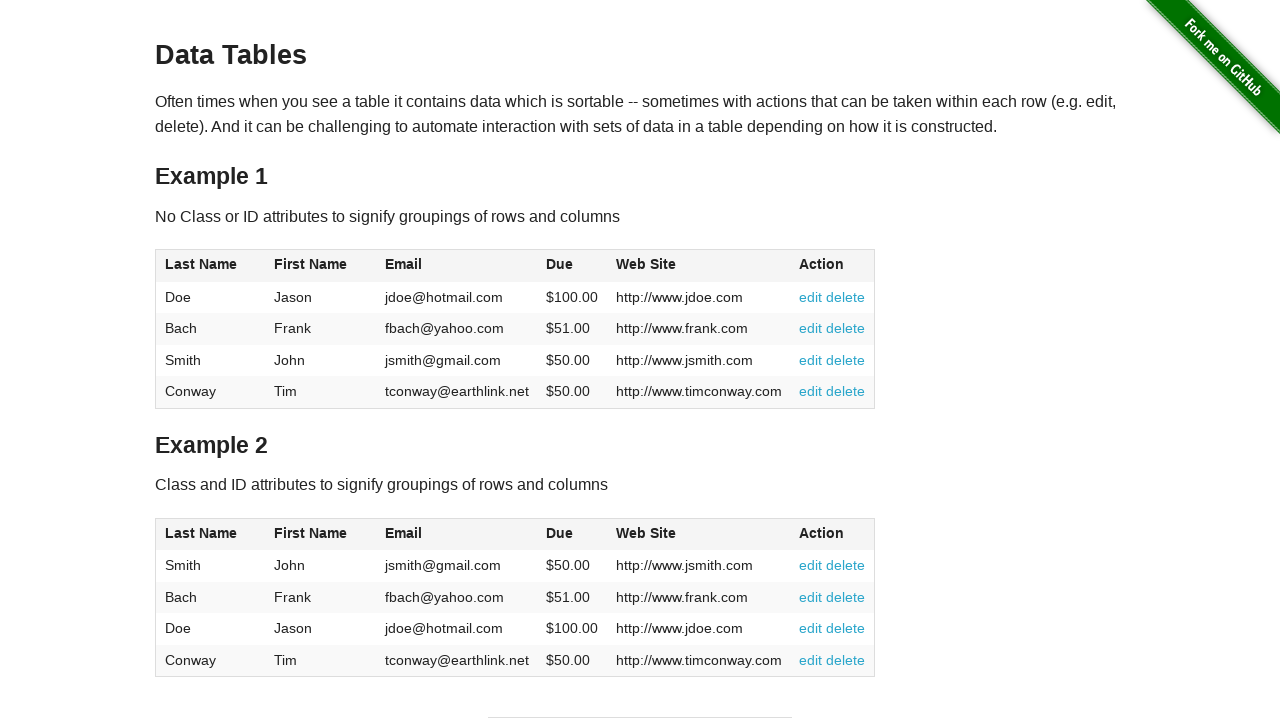